Tests dismissing a JavaScript confirm dialog by clicking Cancel and verifying the result

Starting URL: https://the-internet.herokuapp.com/javascript_alerts

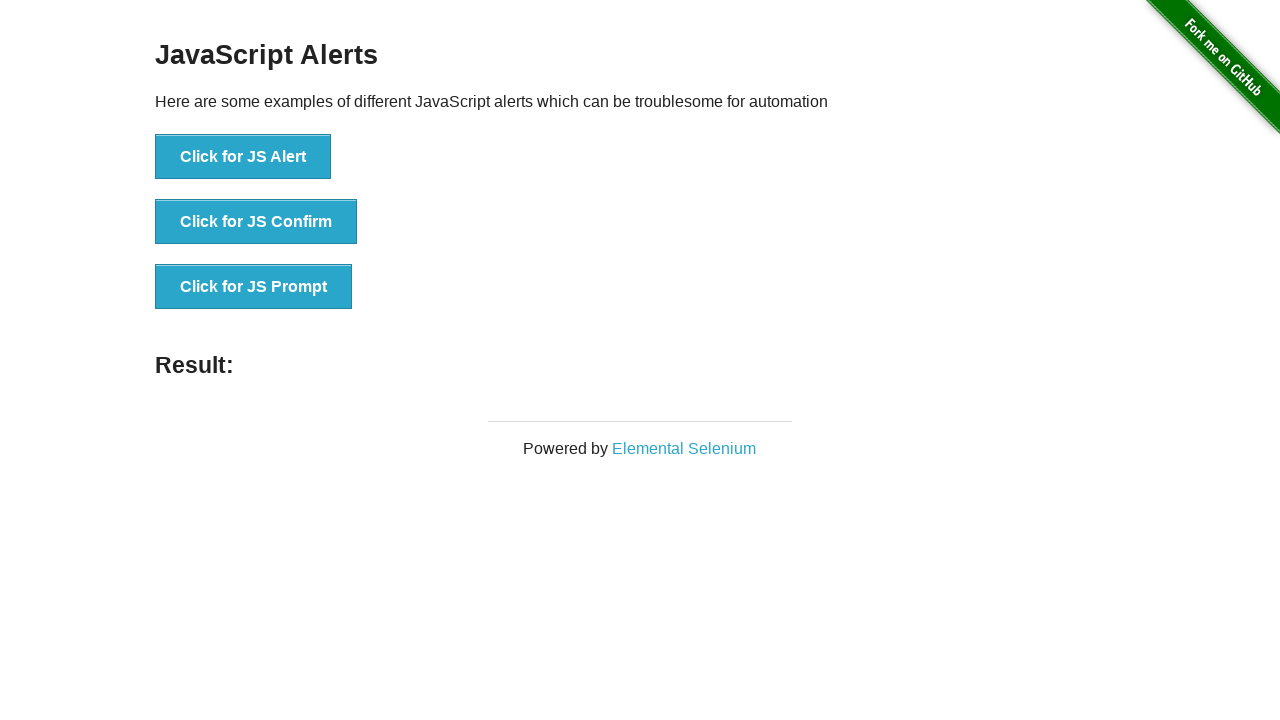

Clicked button to trigger JavaScript confirm dialog at (256, 222) on button[onclick='jsConfirm()']
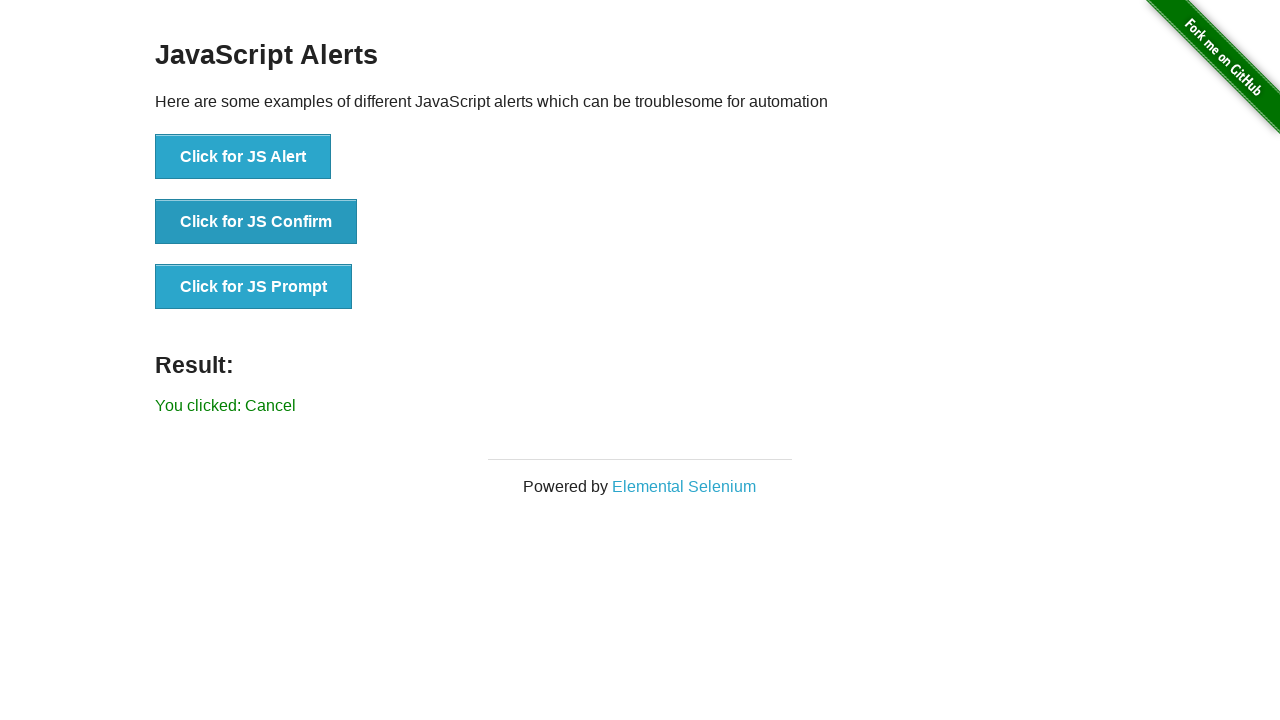

Set up dialog handler to dismiss confirm dialog
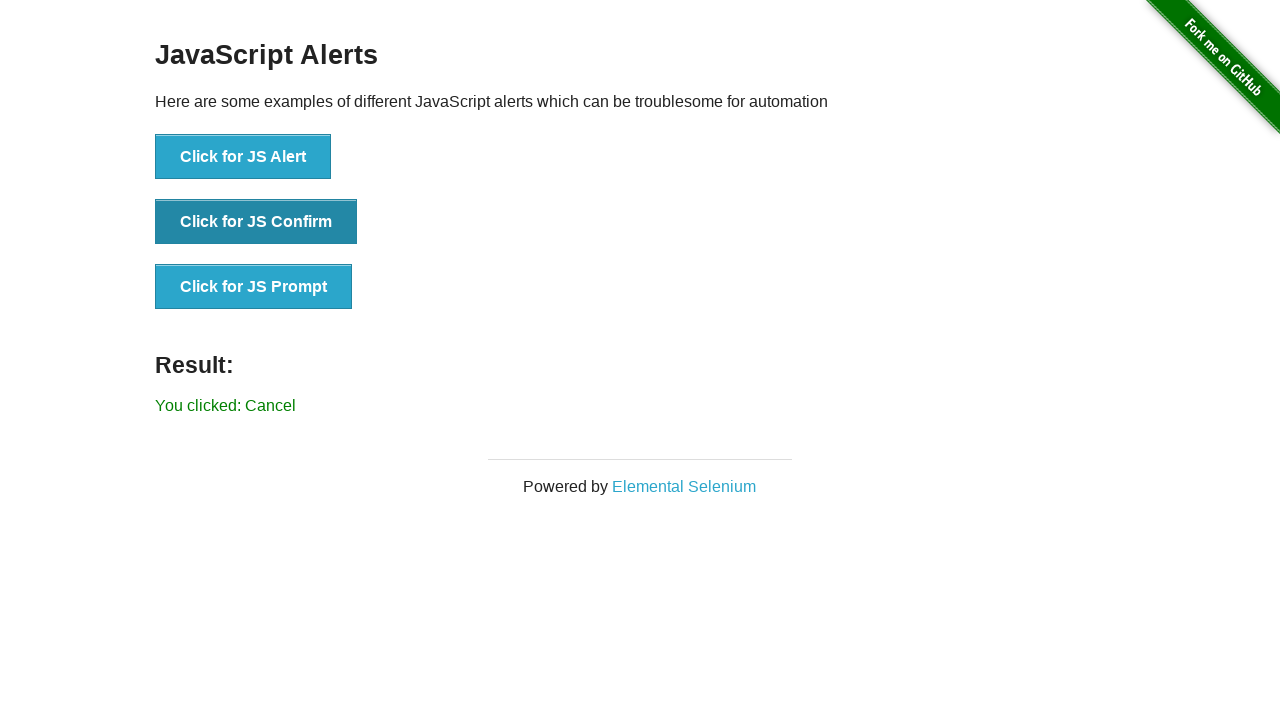

Waited for result message to appear after dismissing dialog
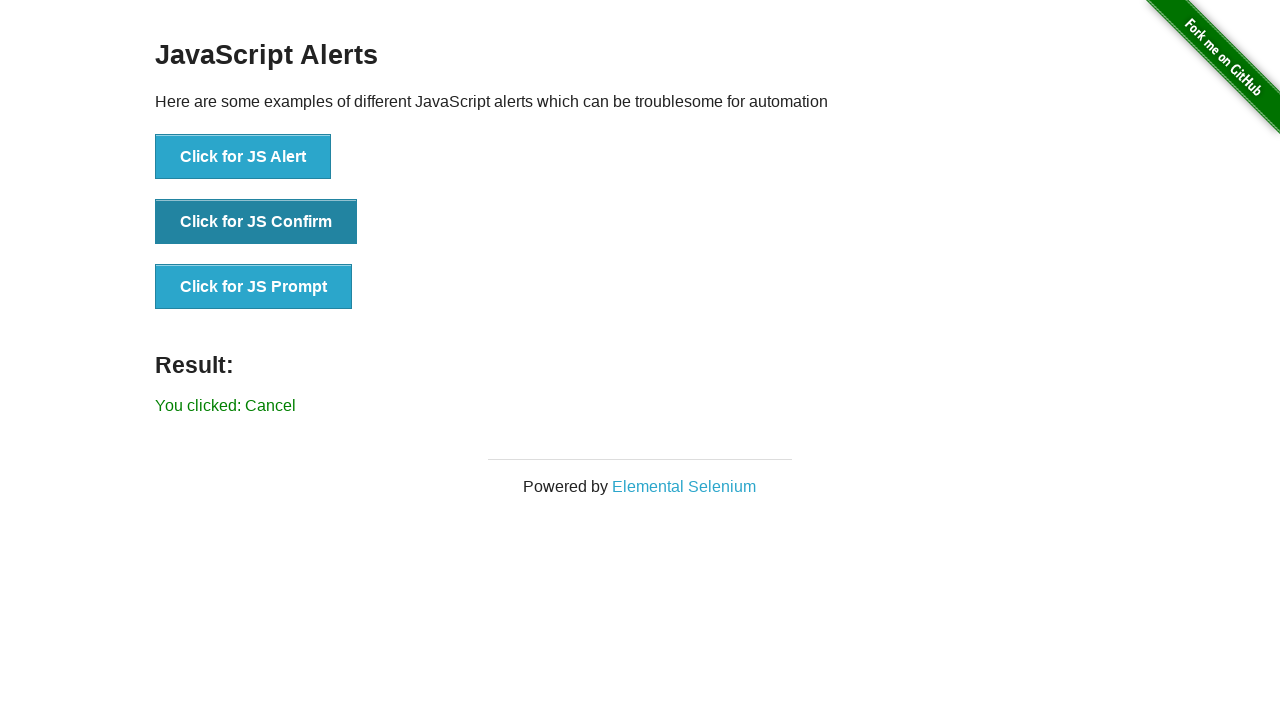

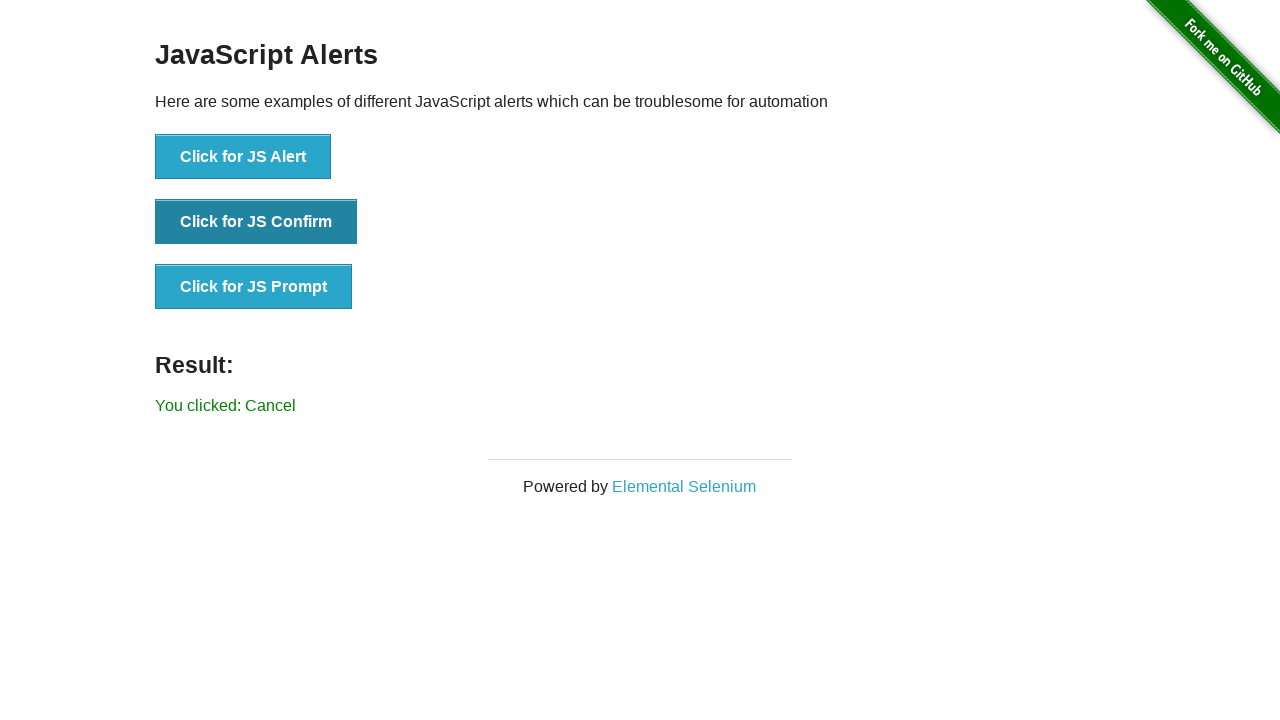